Tests a registration form by filling in first name, last name, and email fields, submitting the form, and verifying the success message is displayed.

Starting URL: http://suninjuly.github.io/registration1.html

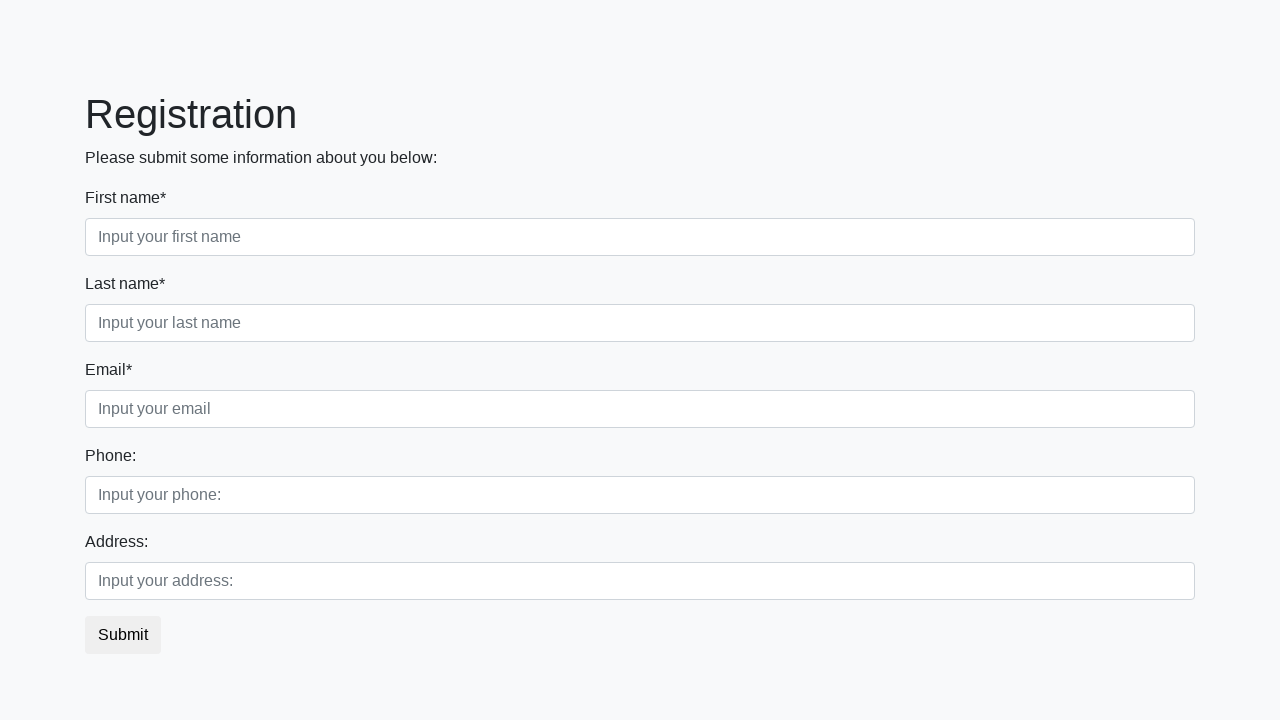

Filled first name field with 'Ivan' on input[placeholder='Input your first name']
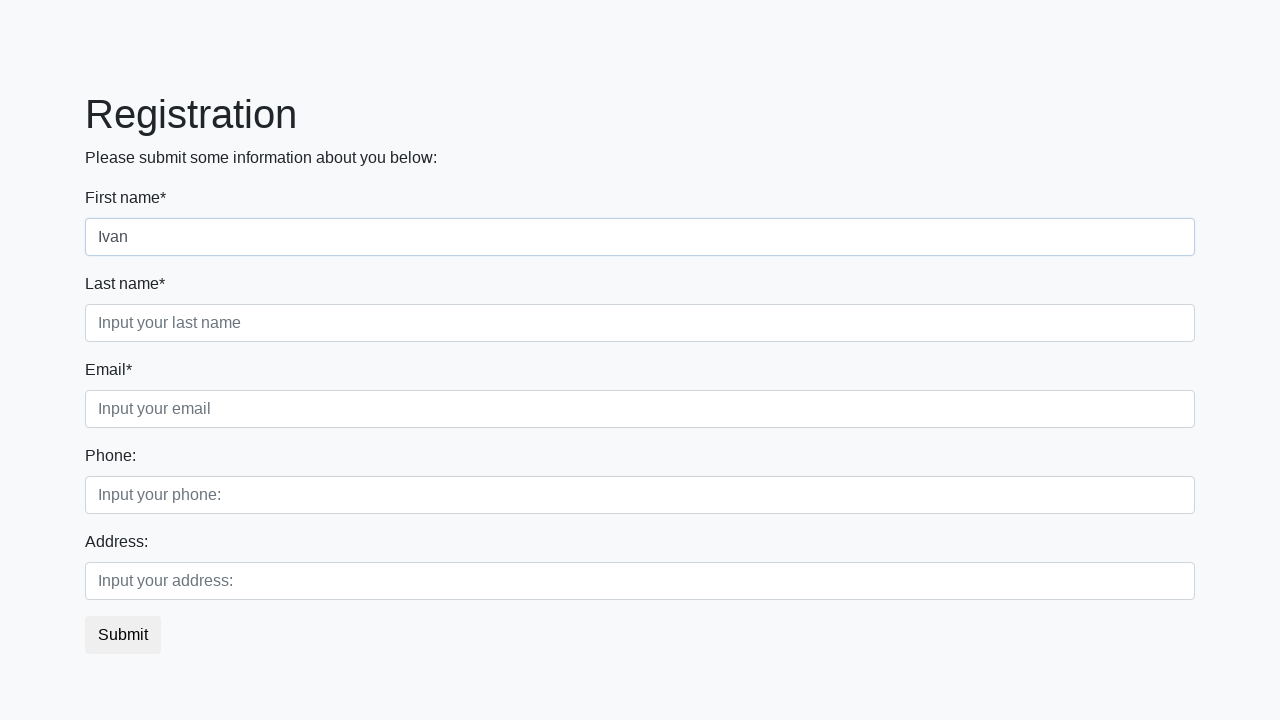

Filled last name field with 'Petrov' on input[placeholder='Input your last name']
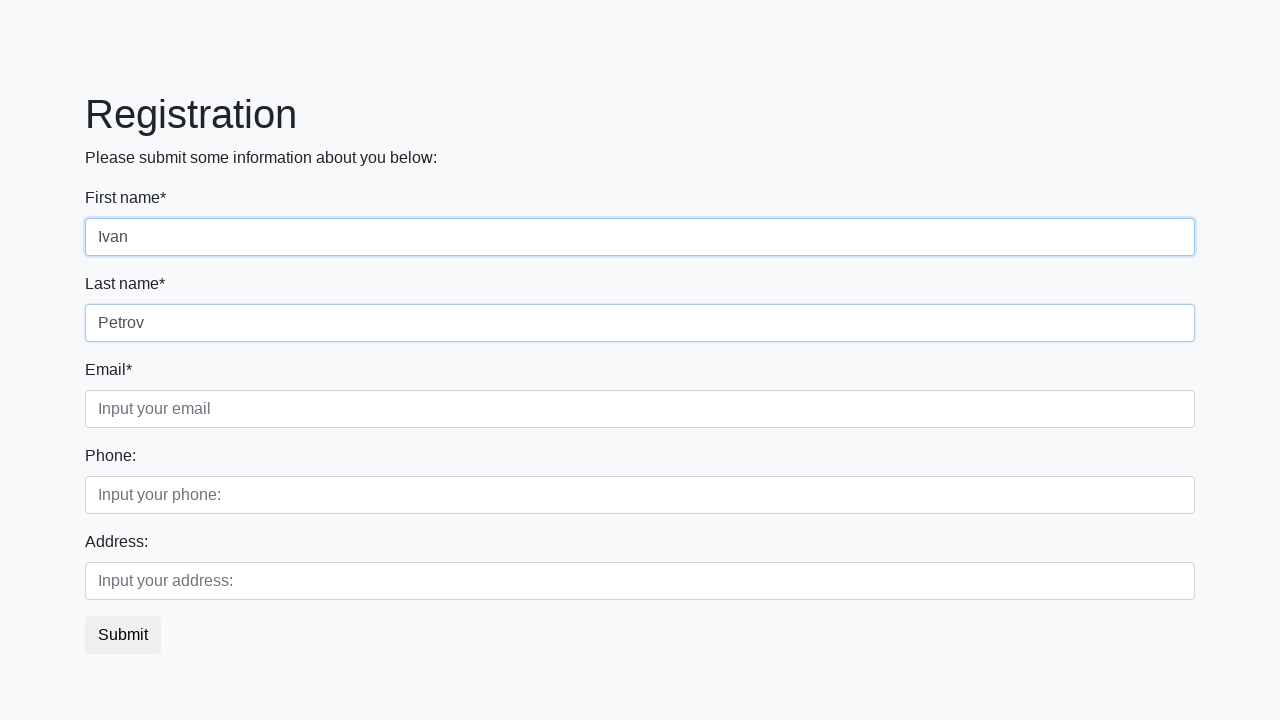

Filled email field with 'IPetrov@mail.ru' on input[placeholder='Input your email']
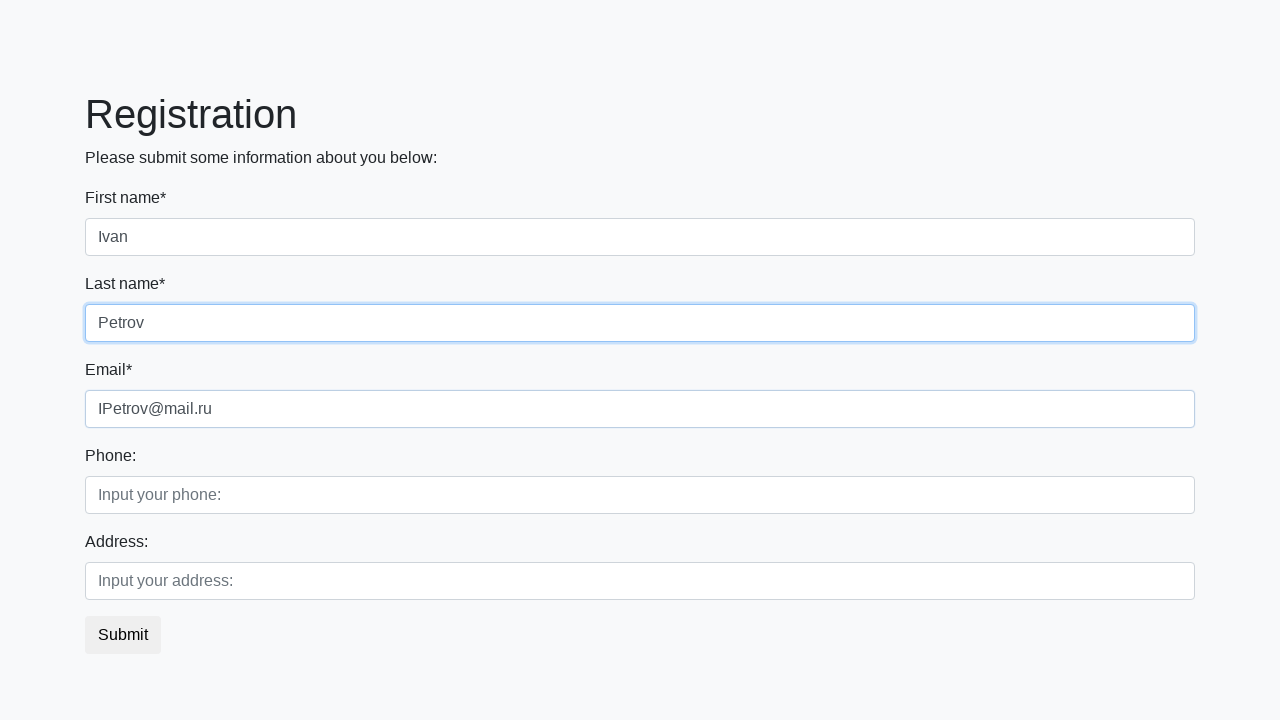

Clicked submit button at (123, 635) on button.btn
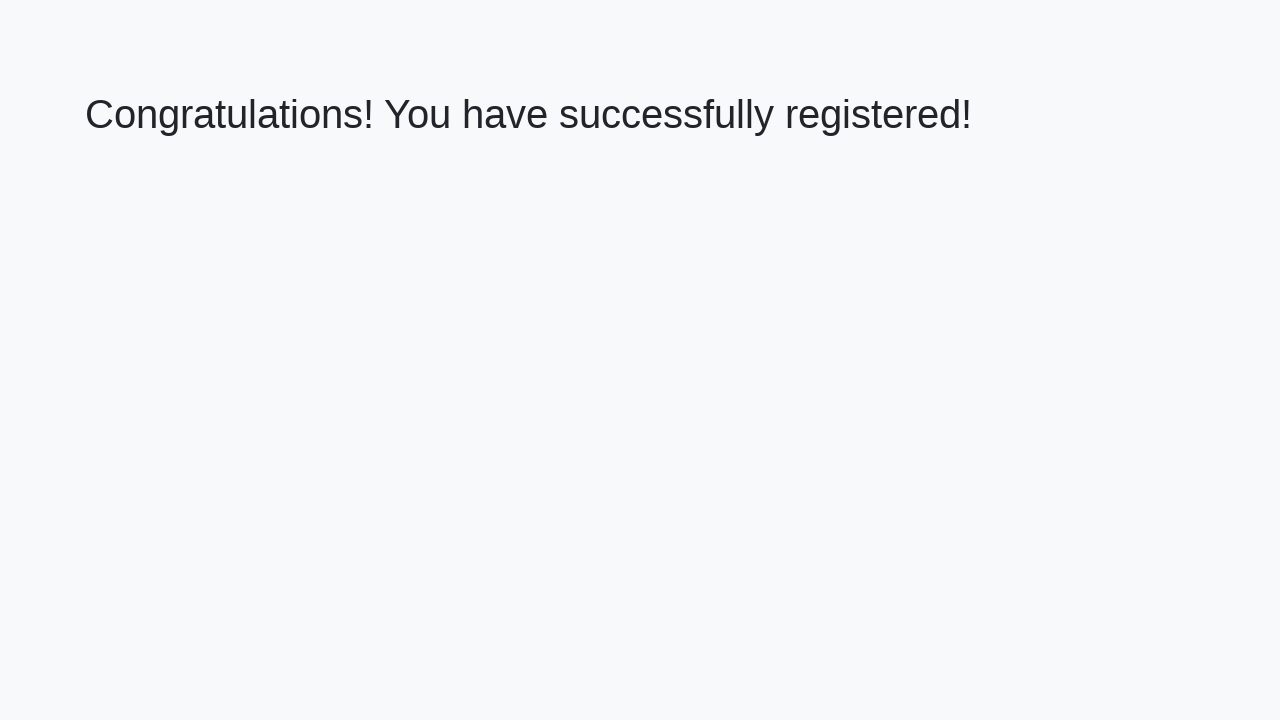

Success message heading loaded
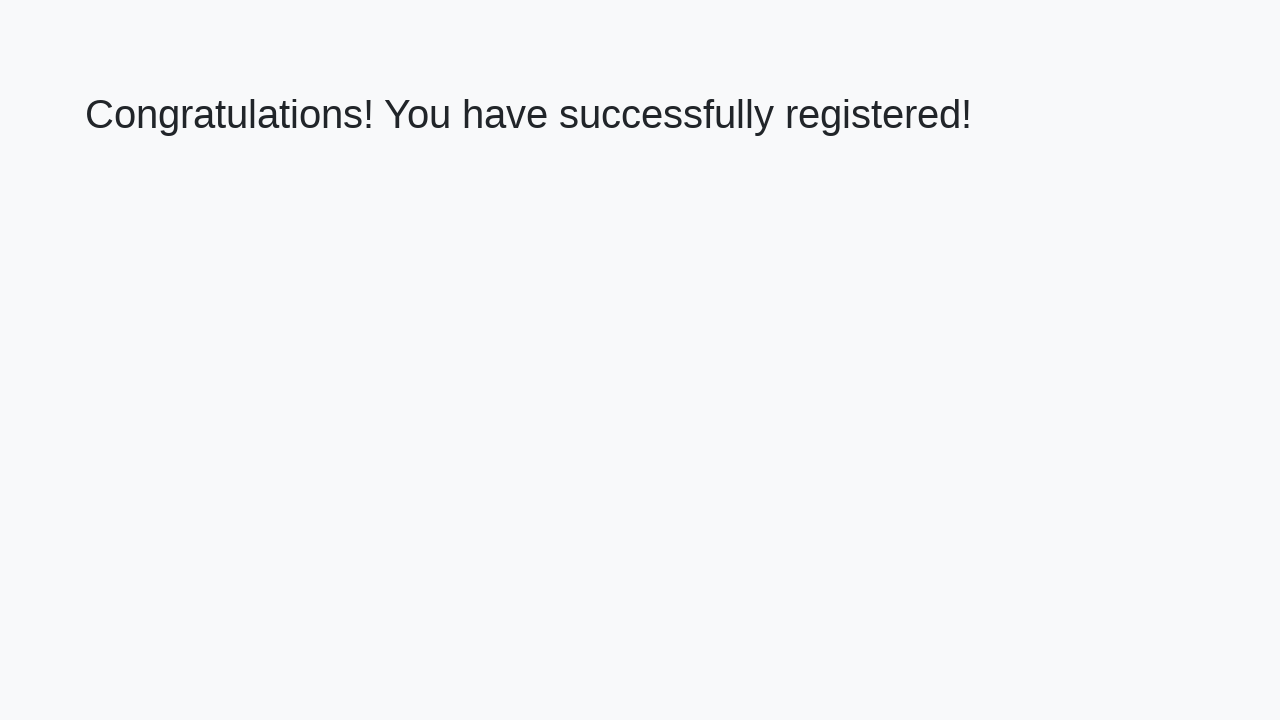

Retrieved success message text: 'Congratulations! You have successfully registered!'
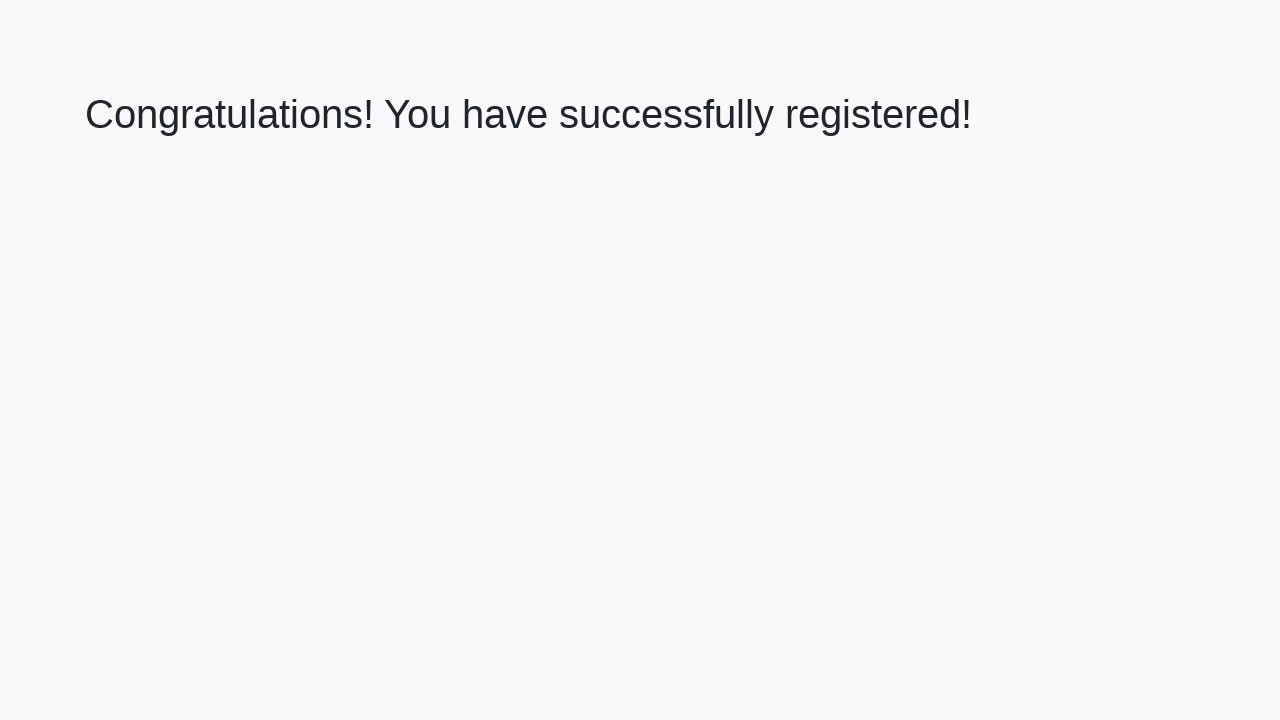

Verified success message matches expected text
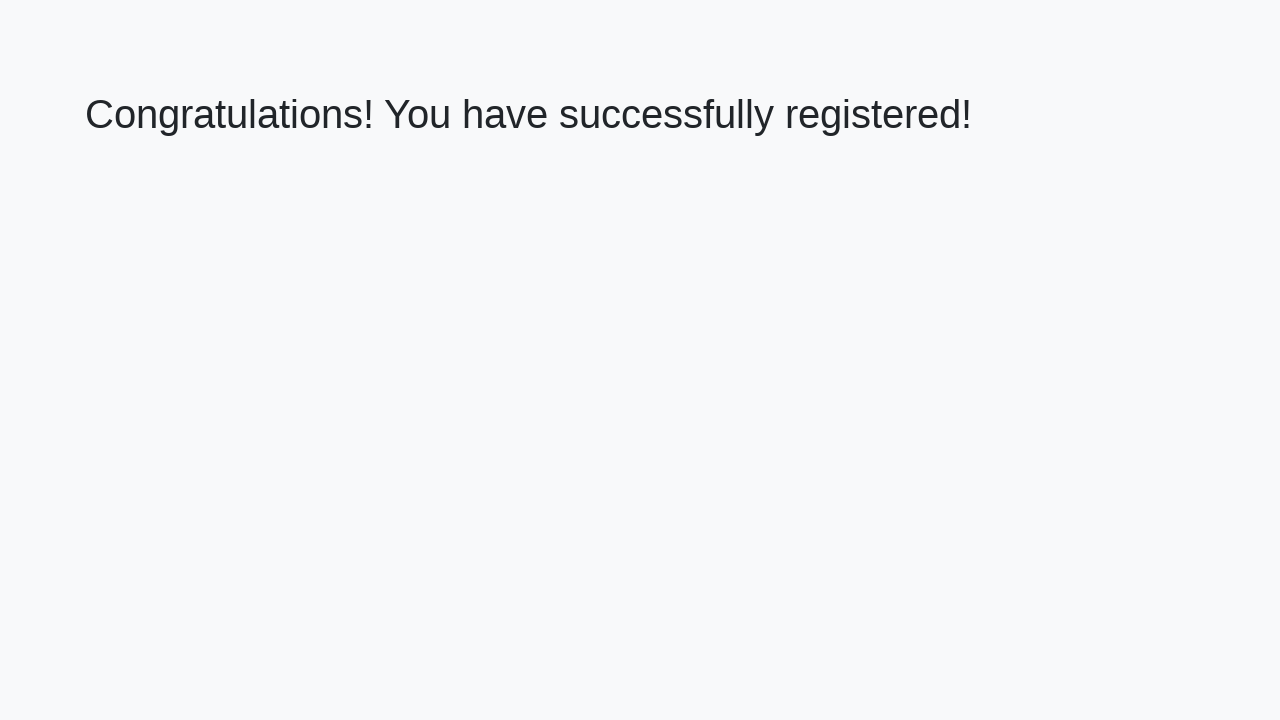

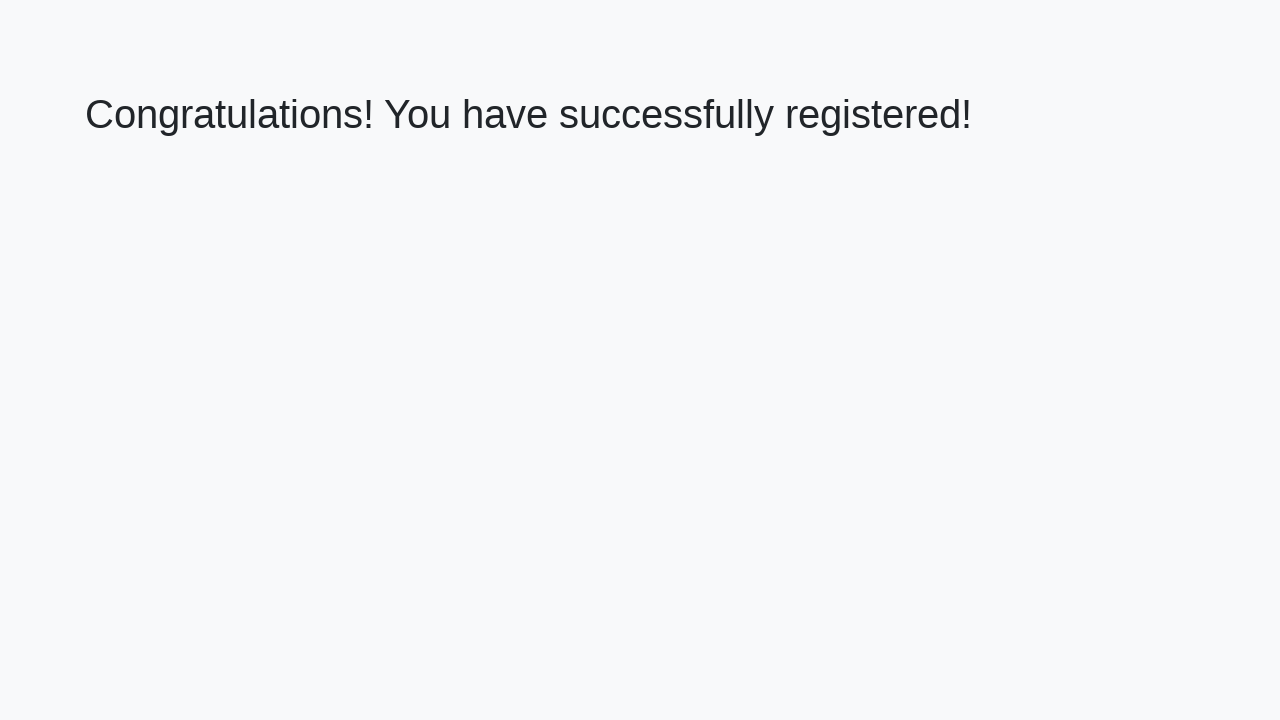